Reads two numbers and an operator from the page, performs the math operation, and enters the result

Starting URL: https://obstaclecourse.tricentis.com/Obstacles/32403

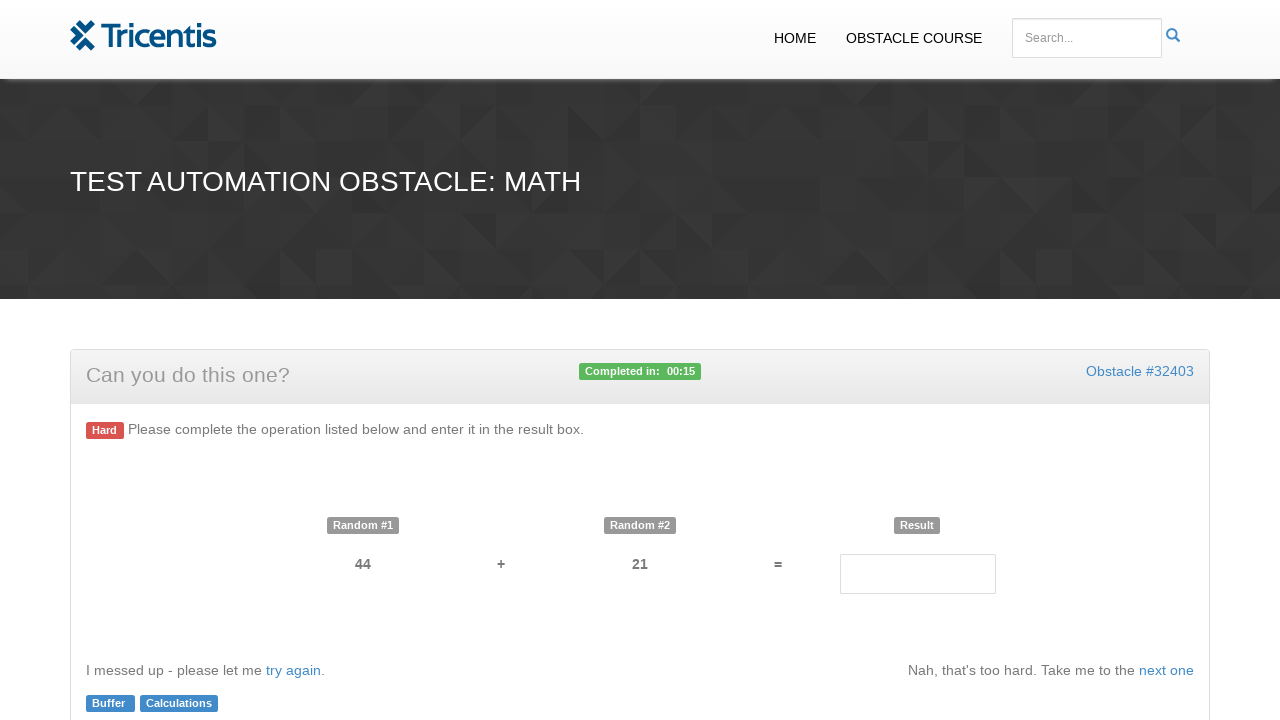

Retrieved first number from page
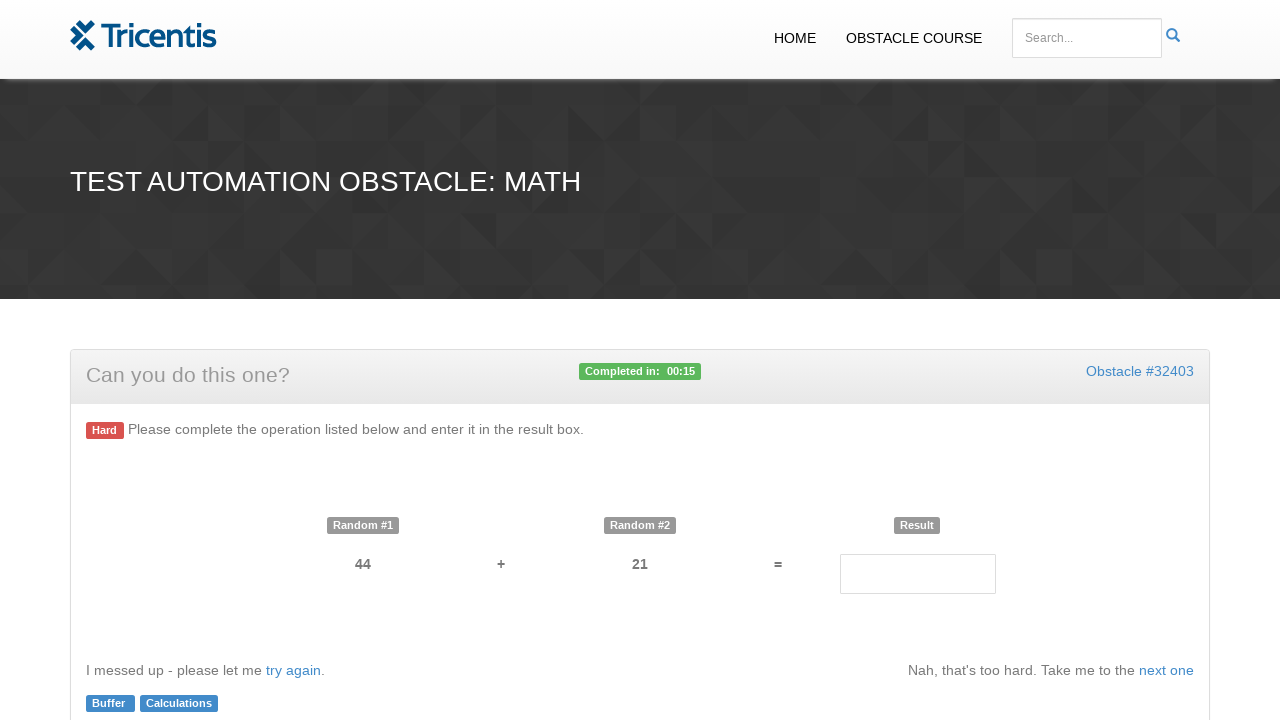

Retrieved second number from page
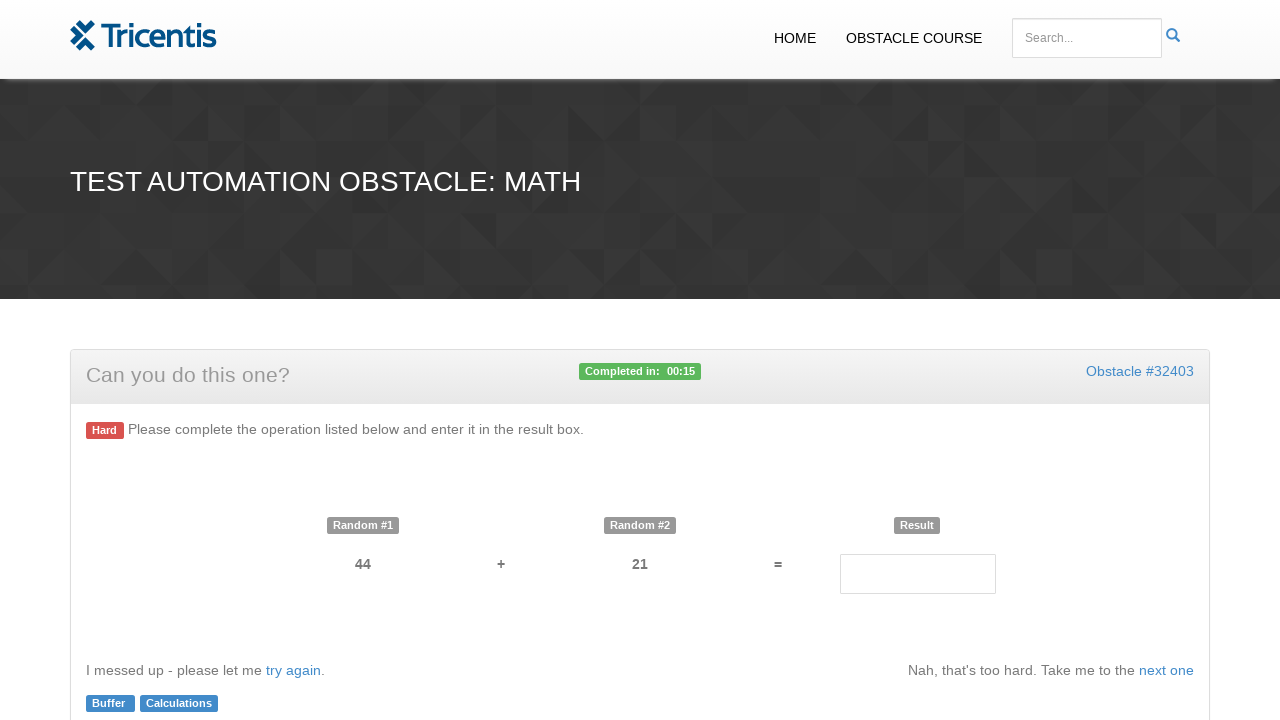

Retrieved operator from page: +
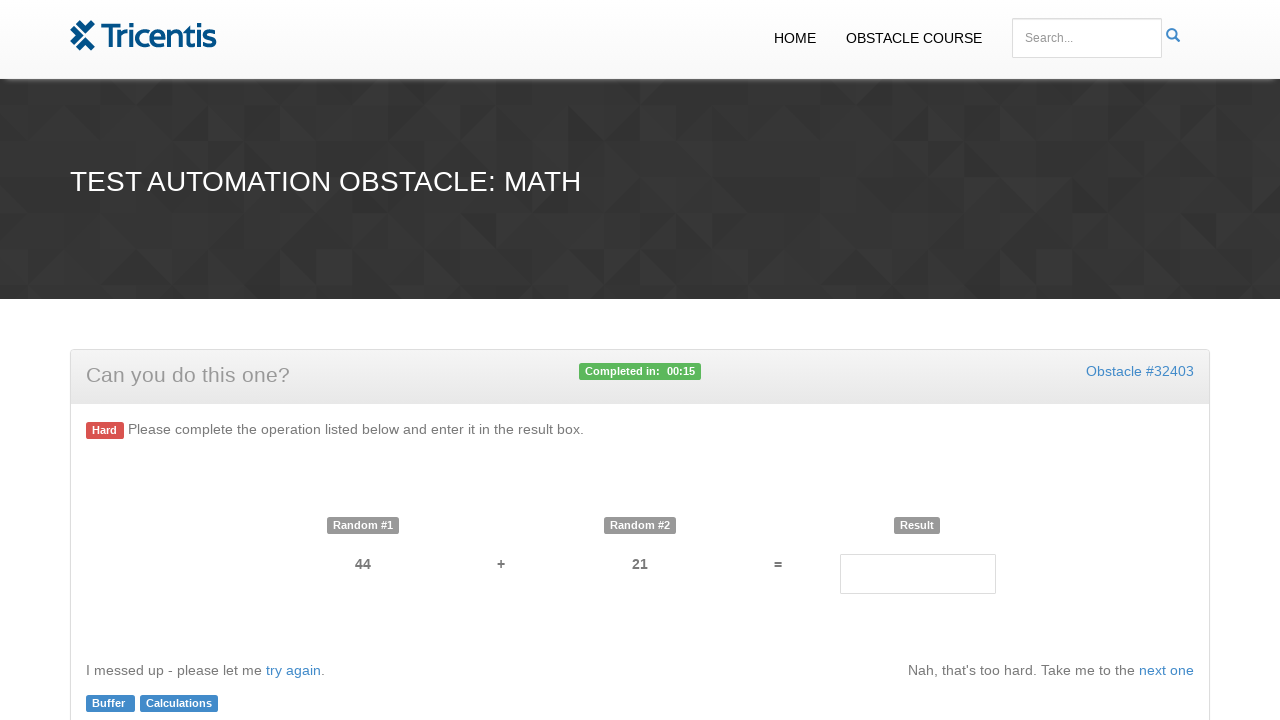

Calculated result: 44 + 21 = 65
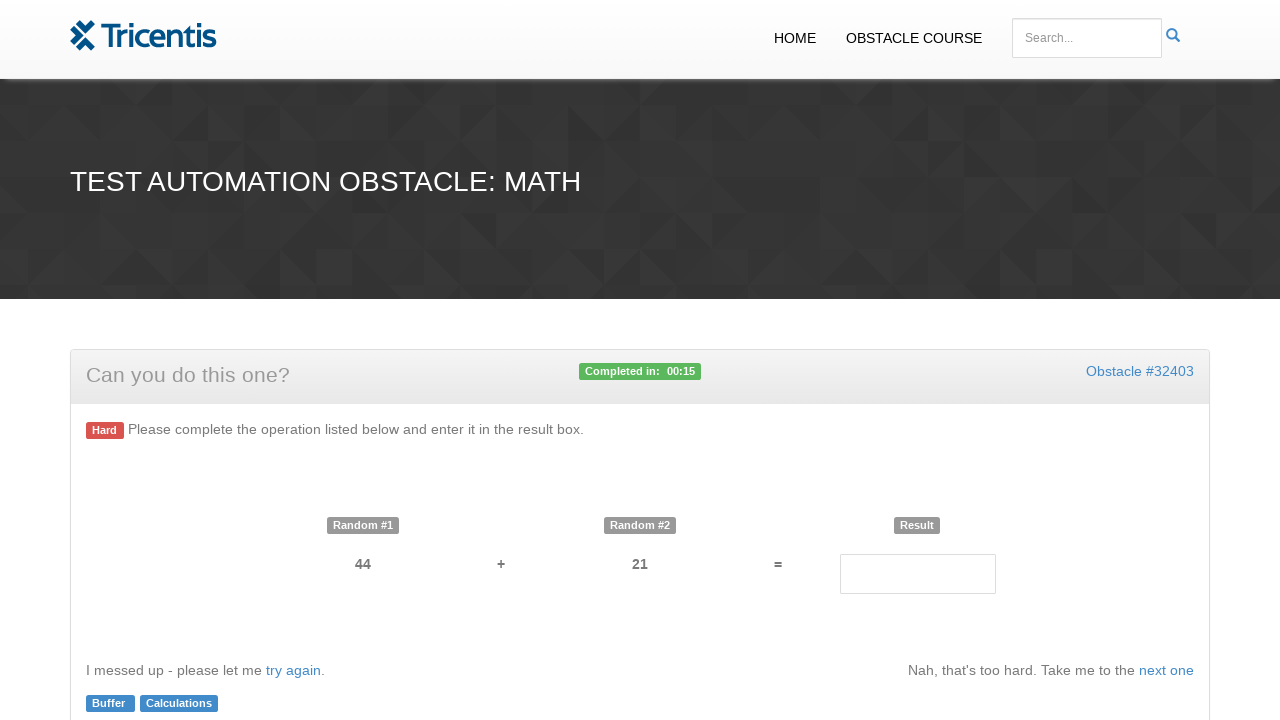

Entered result '65' into result field on #result
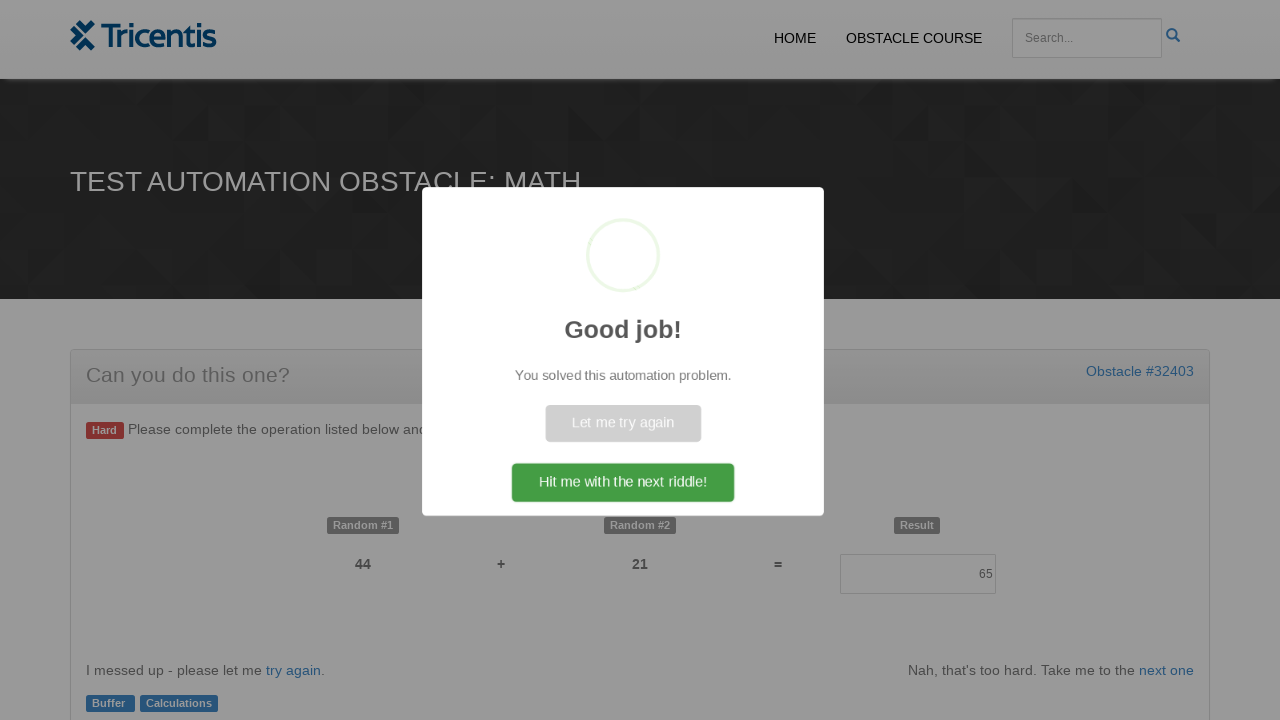

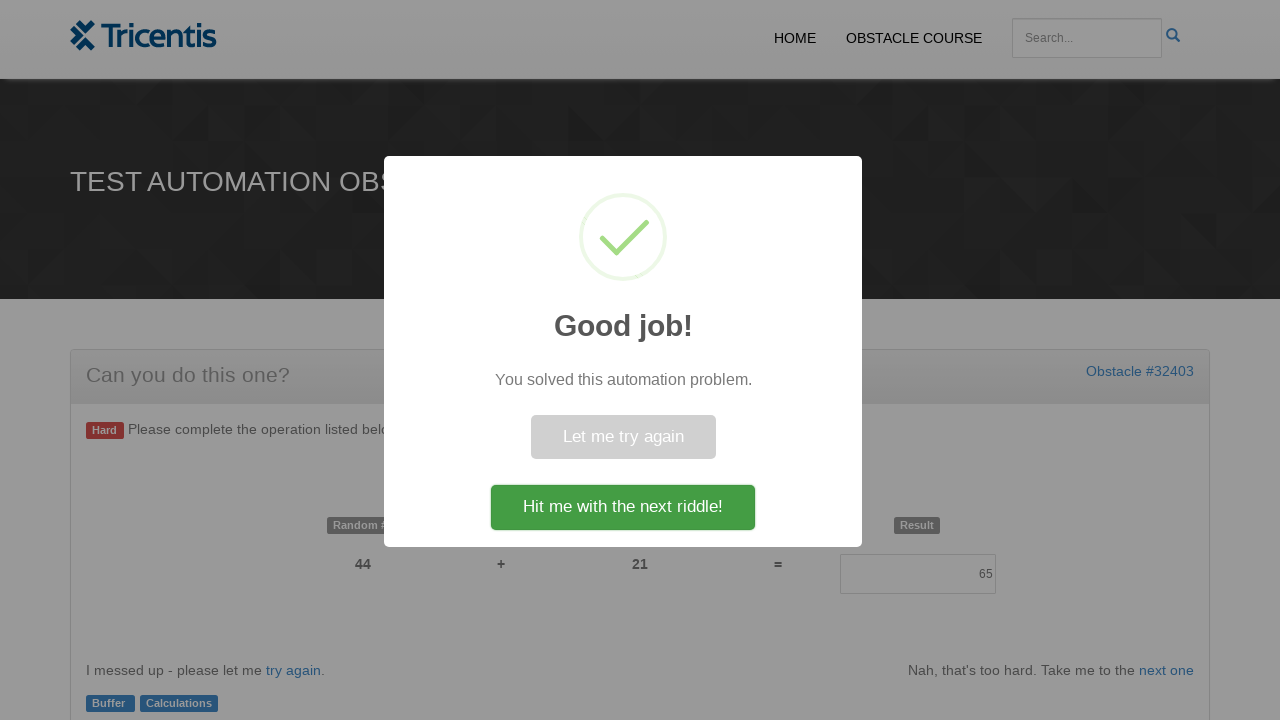